Opens Flipkart homepage and maximizes the browser window to verify the site loads correctly

Starting URL: https://www.flipkart.com/

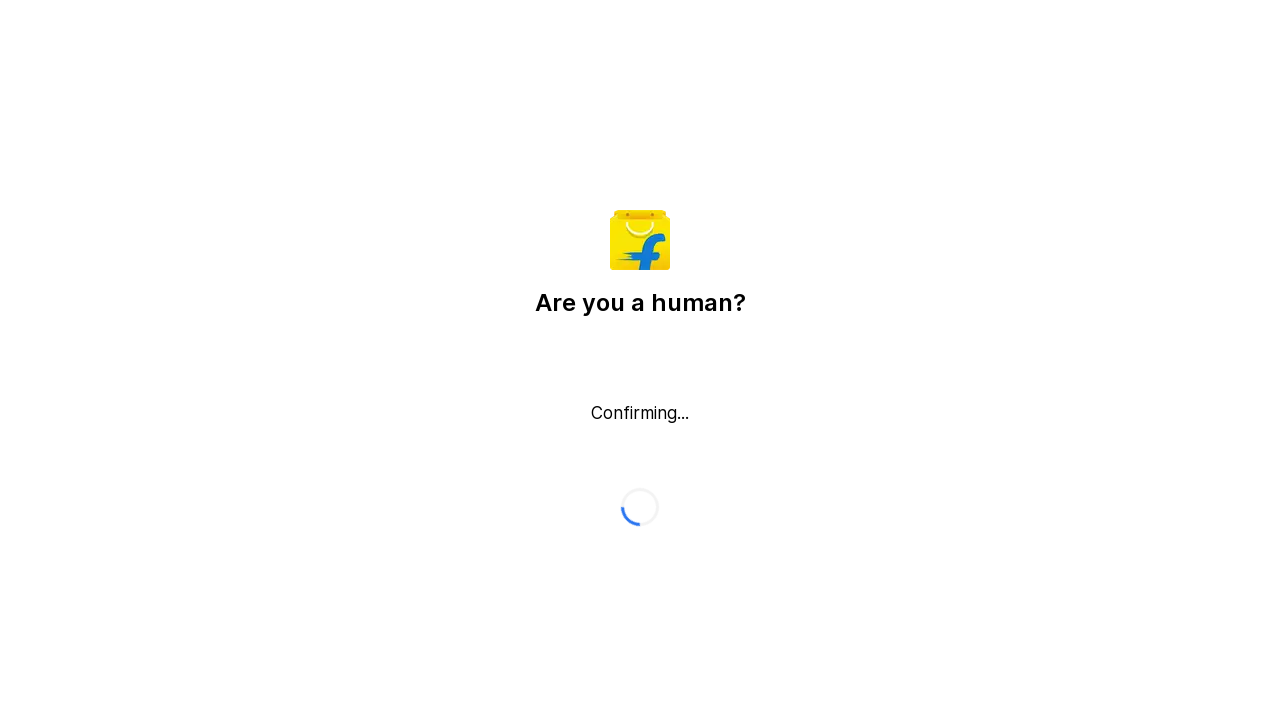

Waited for page DOM to finish loading
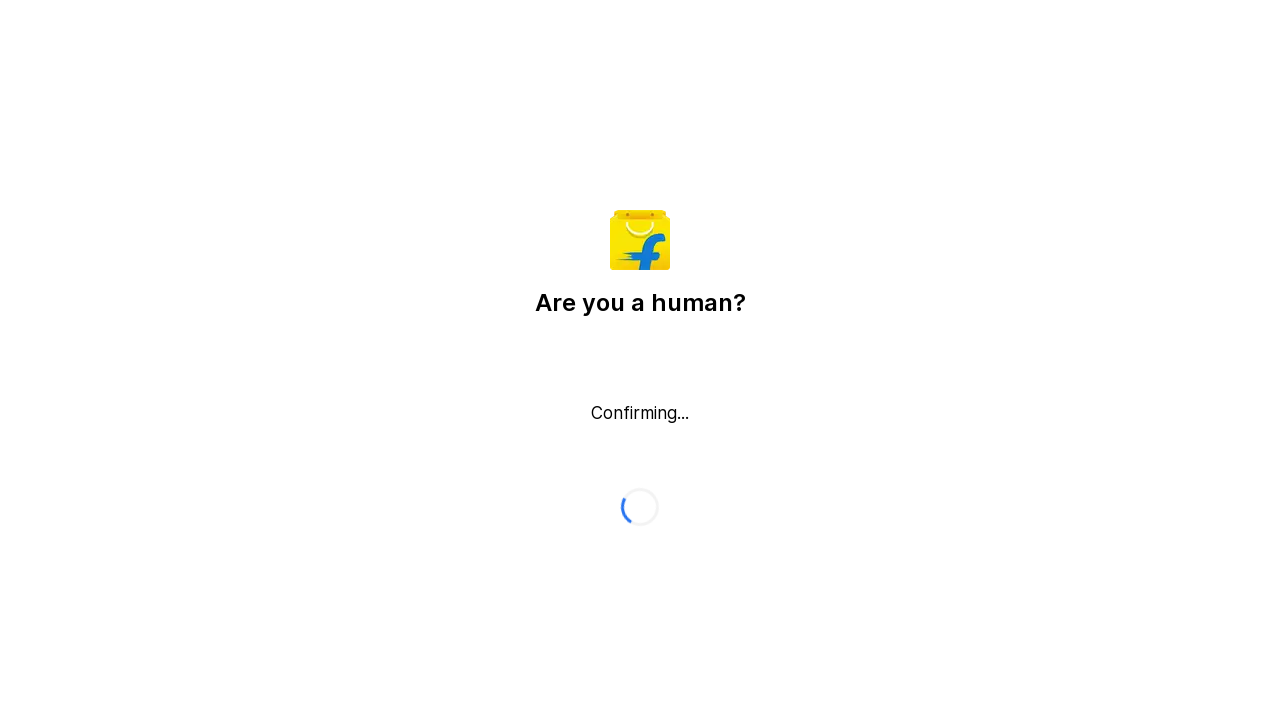

Verified body element is present on Flipkart homepage
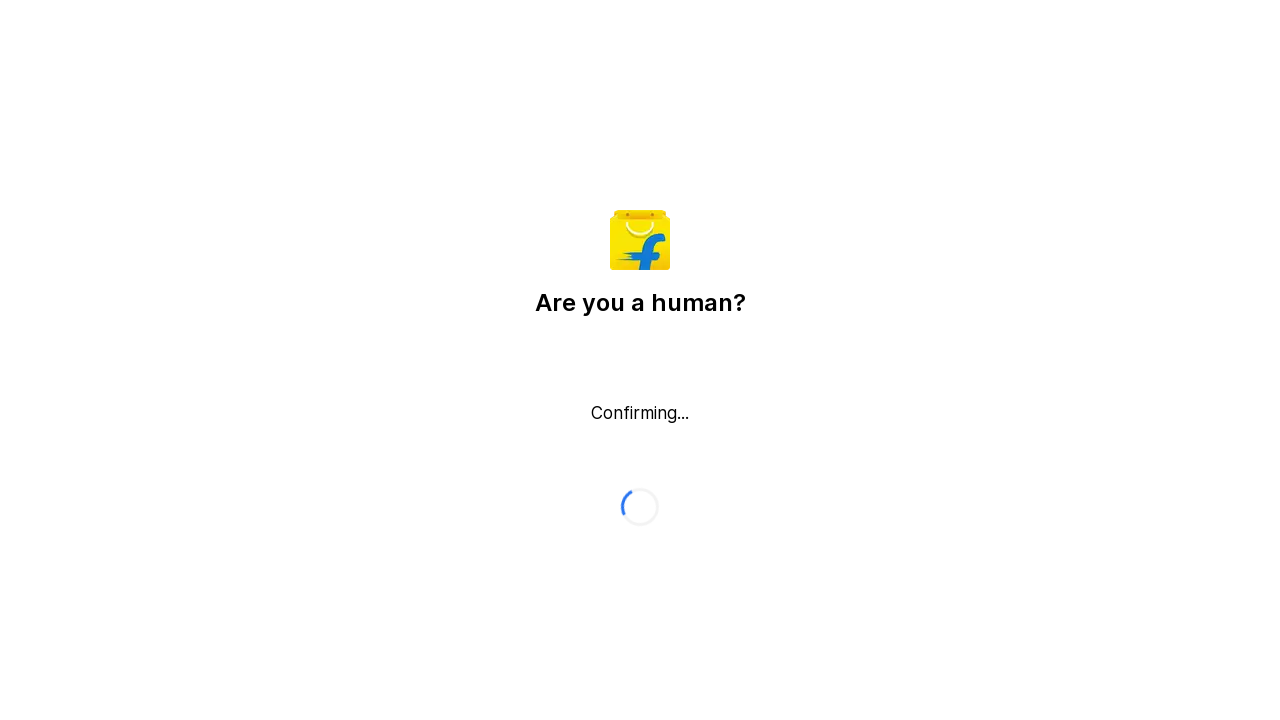

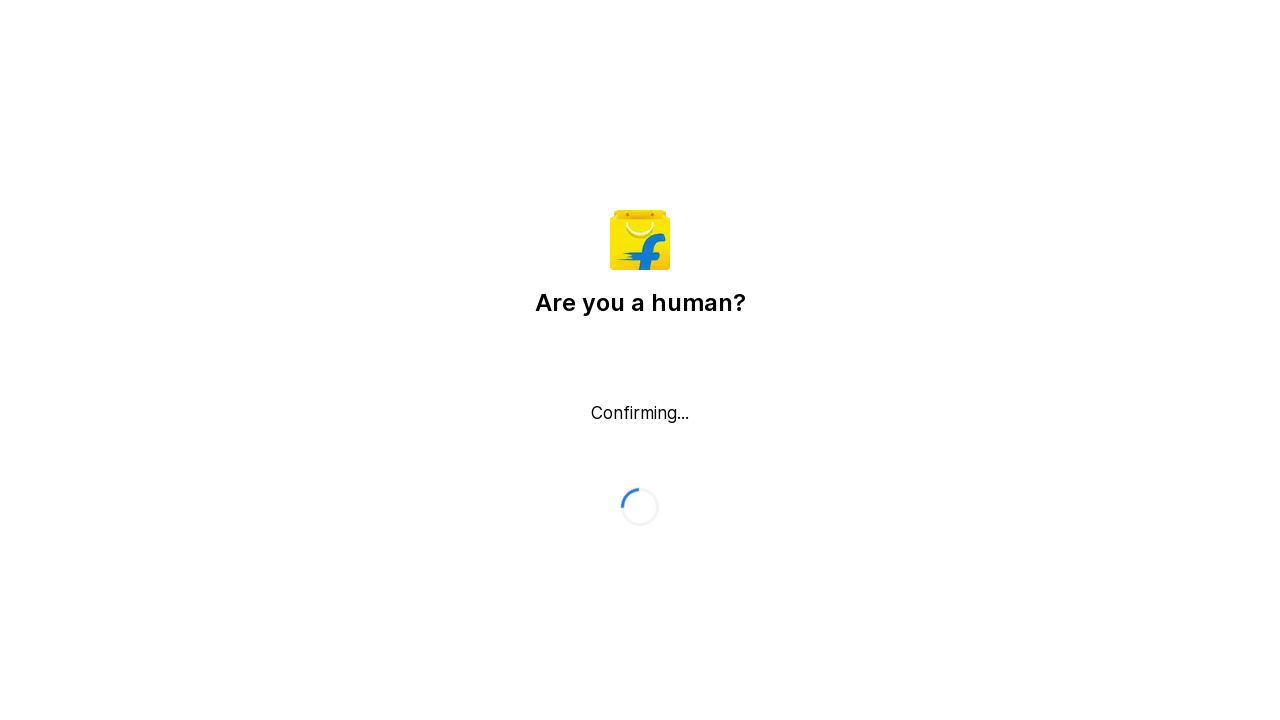